Tests AJAX functionality by clicking a button and waiting for dynamically loaded content including an h1 element and delayed h3 text to appear

Starting URL: https://v1.training-support.net/selenium/ajax

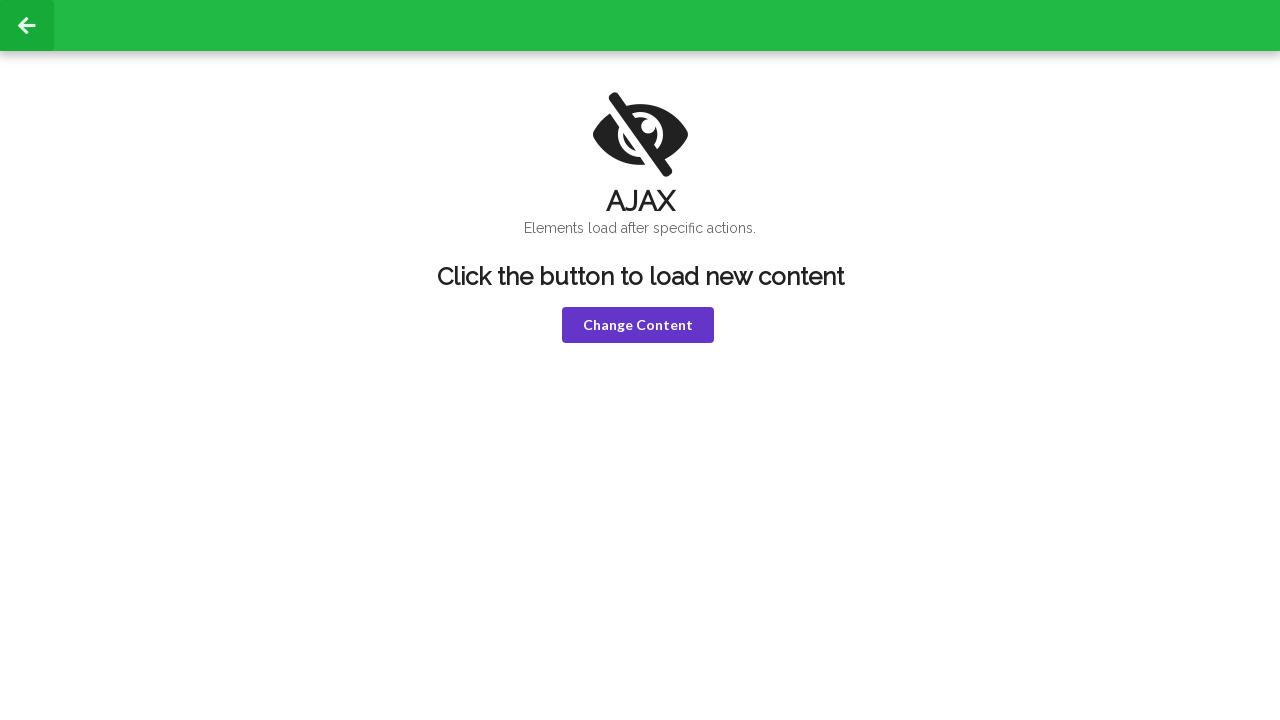

Clicked the violet button to trigger AJAX request at (638, 325) on button.violet
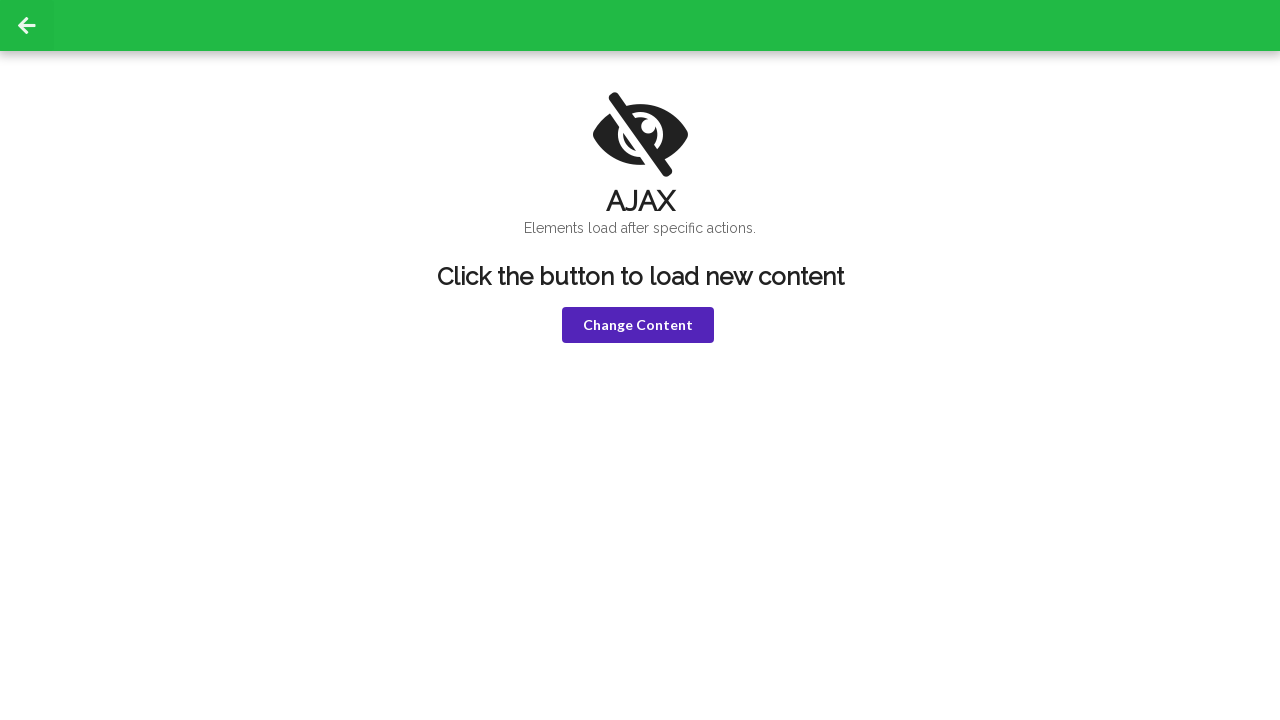

h1 element became visible after AJAX load
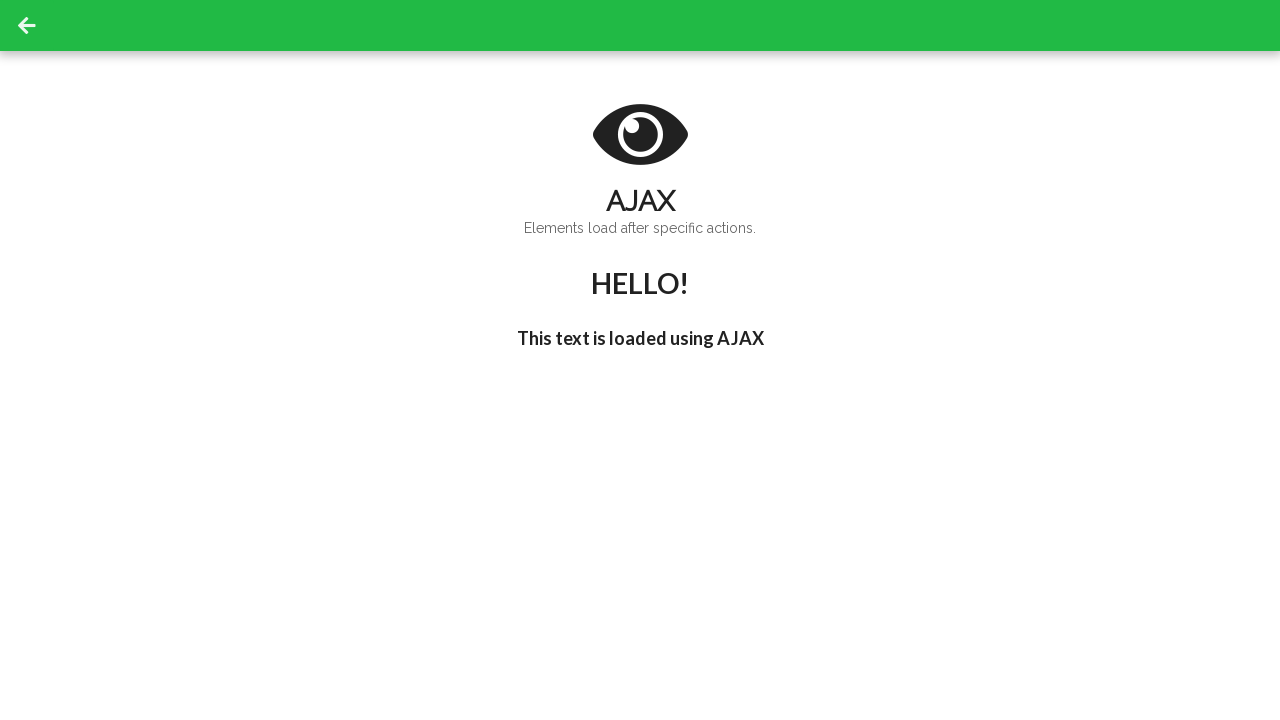

Delayed h3 text 'I'm late!' appeared
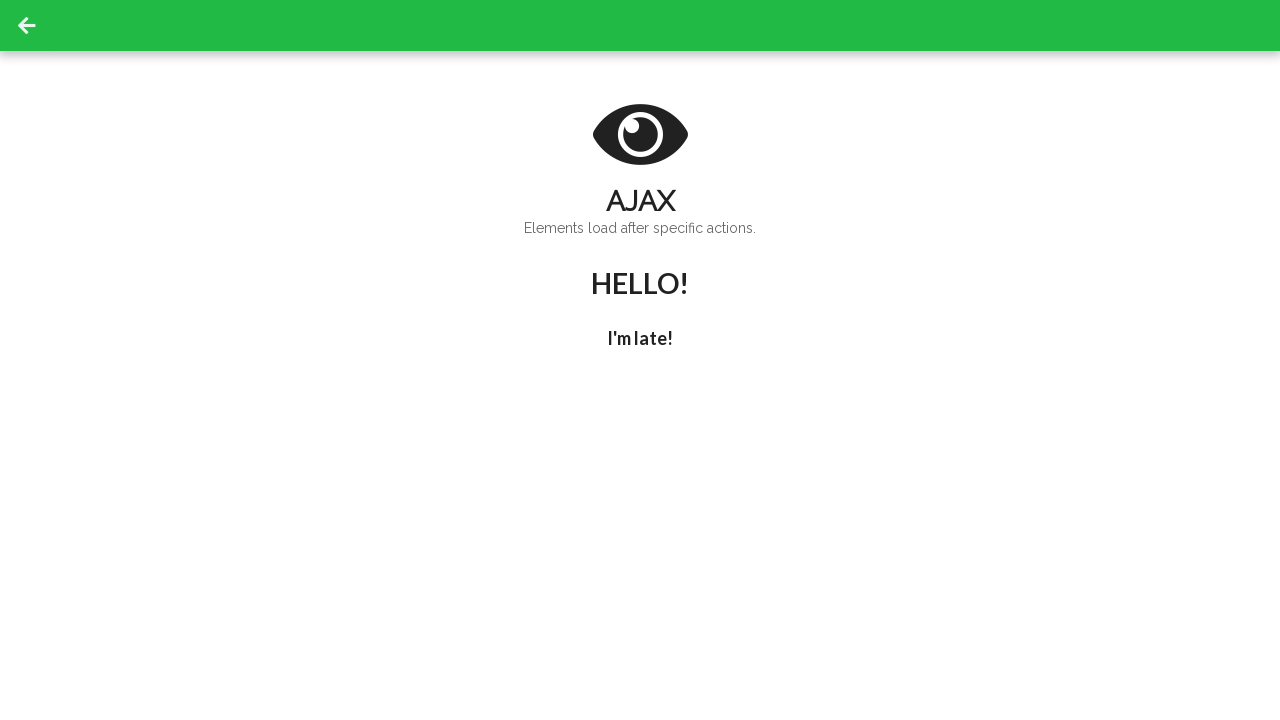

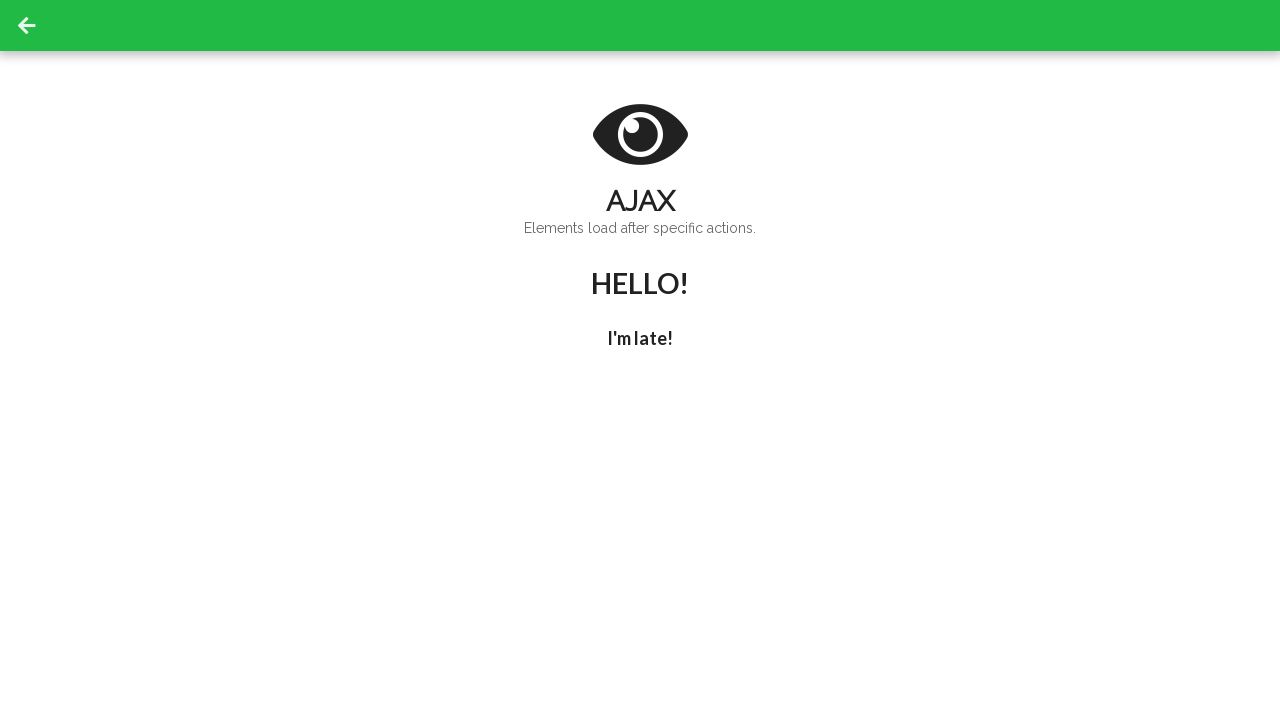